Tests sorting the Due column in ascending order by clicking the column header and verifying the values are ordered correctly

Starting URL: http://the-internet.herokuapp.com/tables

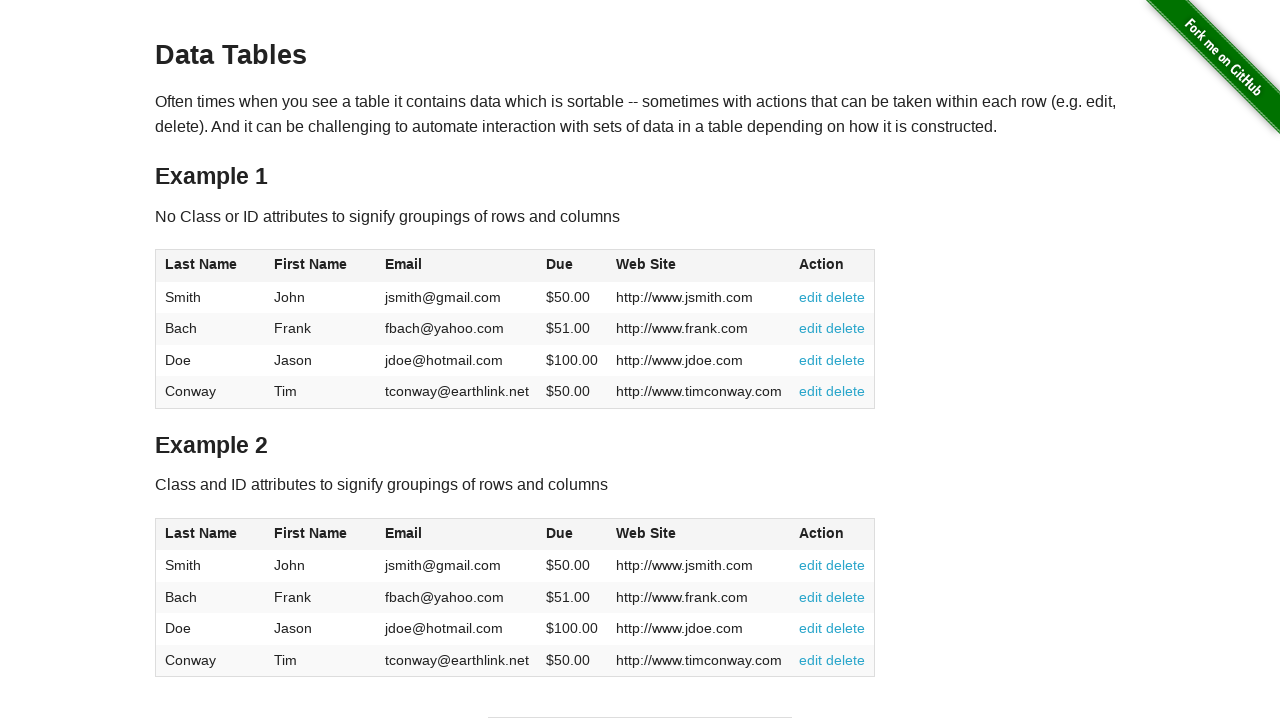

Clicked Due column header to sort in ascending order at (572, 266) on #table1 thead tr th:nth-of-type(4)
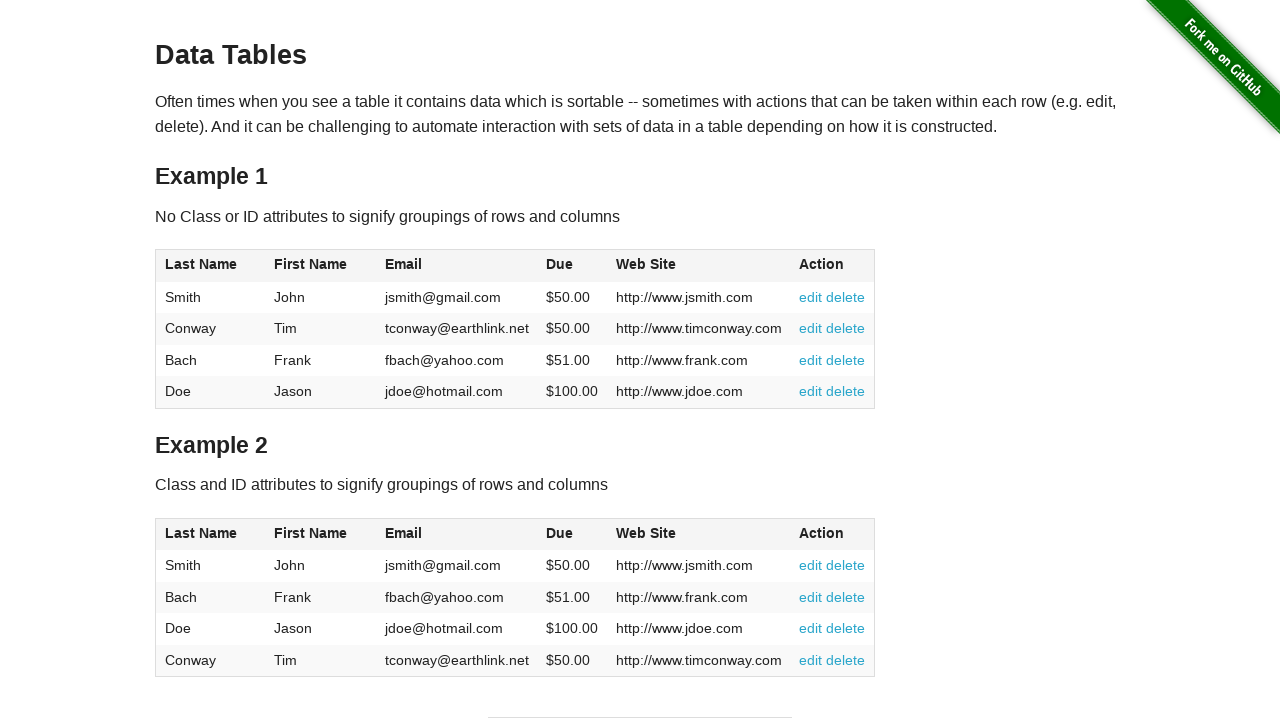

Due column cells loaded and verified to be present
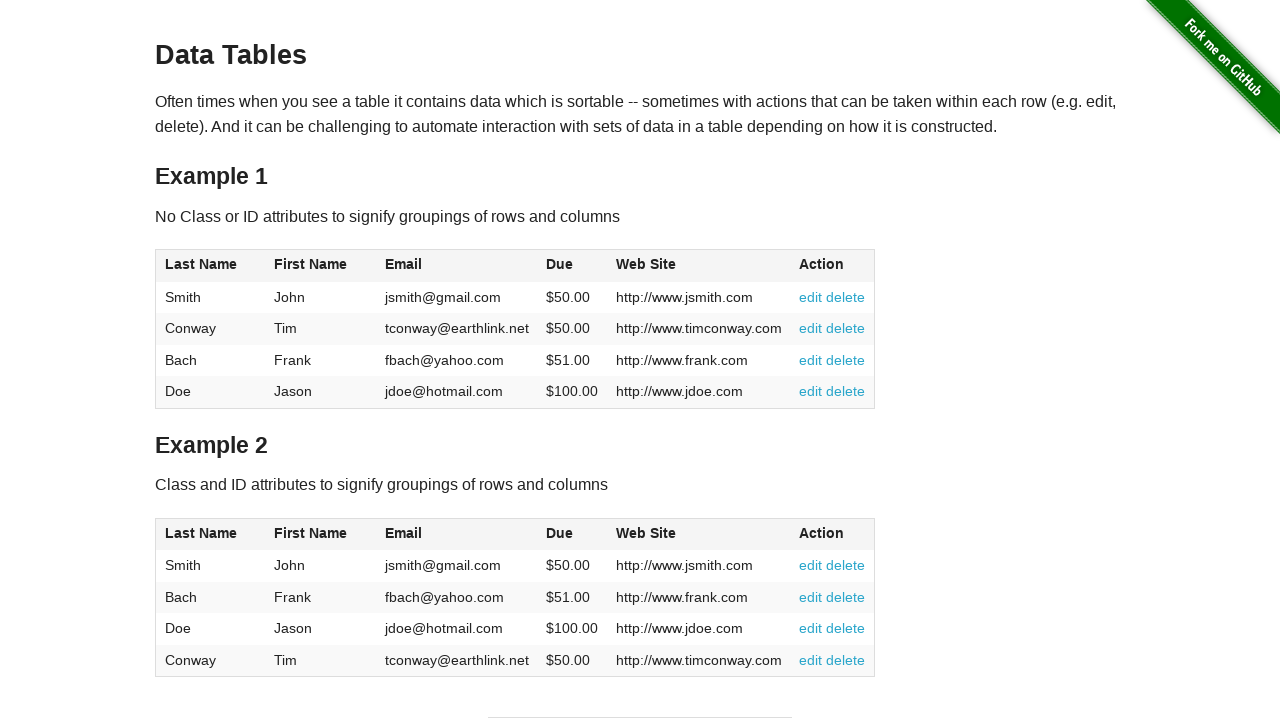

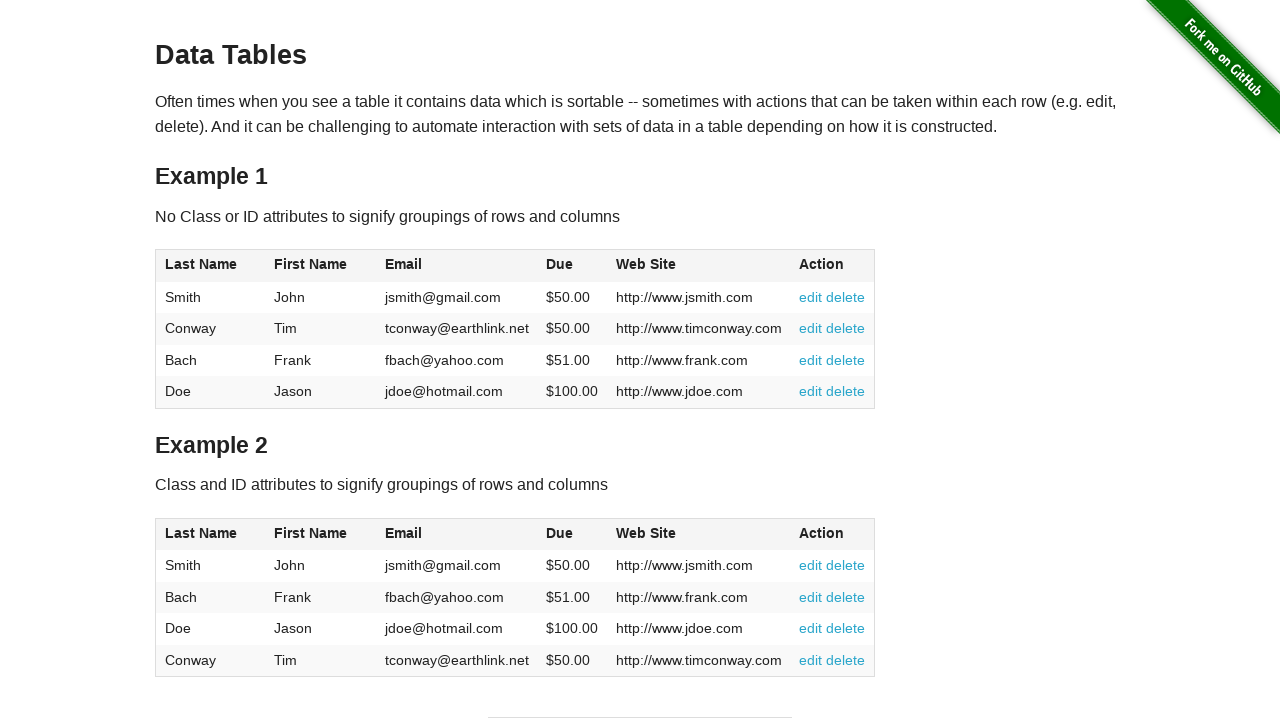